Tests mouse hover functionality by scrolling to the hover element, hovering over it to reveal options, and clicking on the "Top" link.

Starting URL: https://codenboxautomationlab.com/practice/

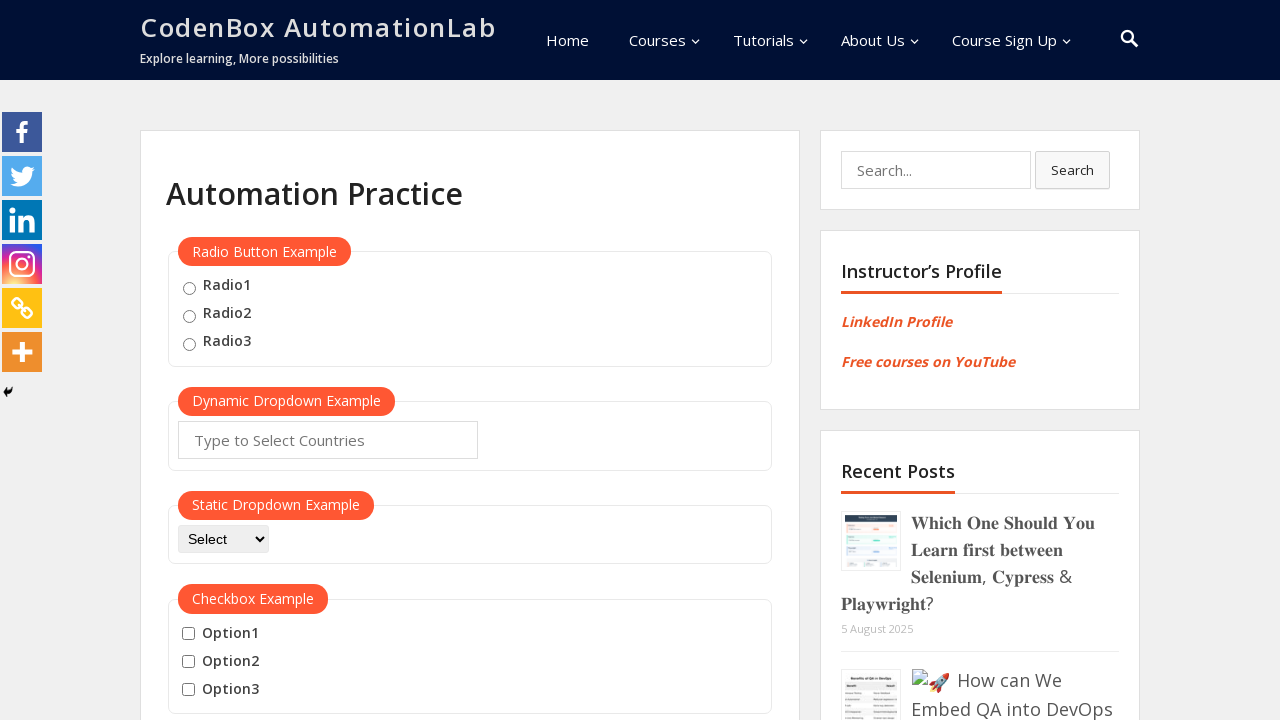

Scrolled to mouse hover section at position 1800
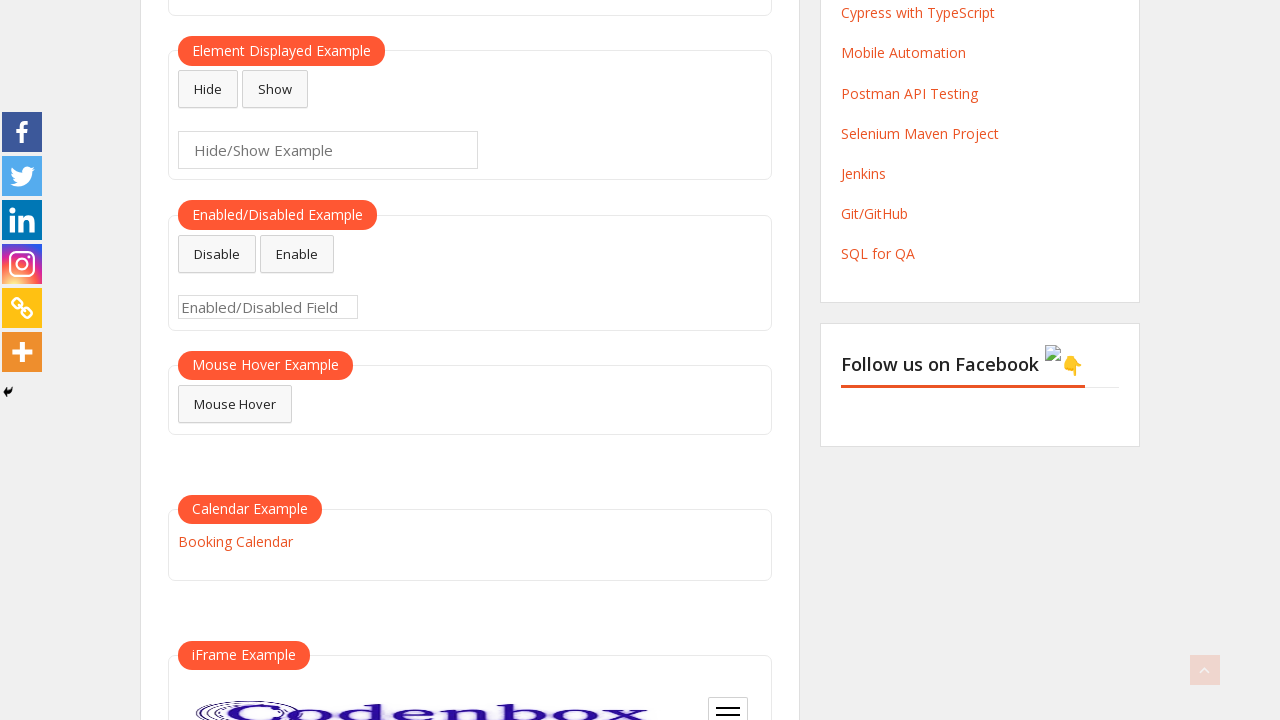

Hovered over mouse hover element to reveal options at (235, 404) on #mousehover
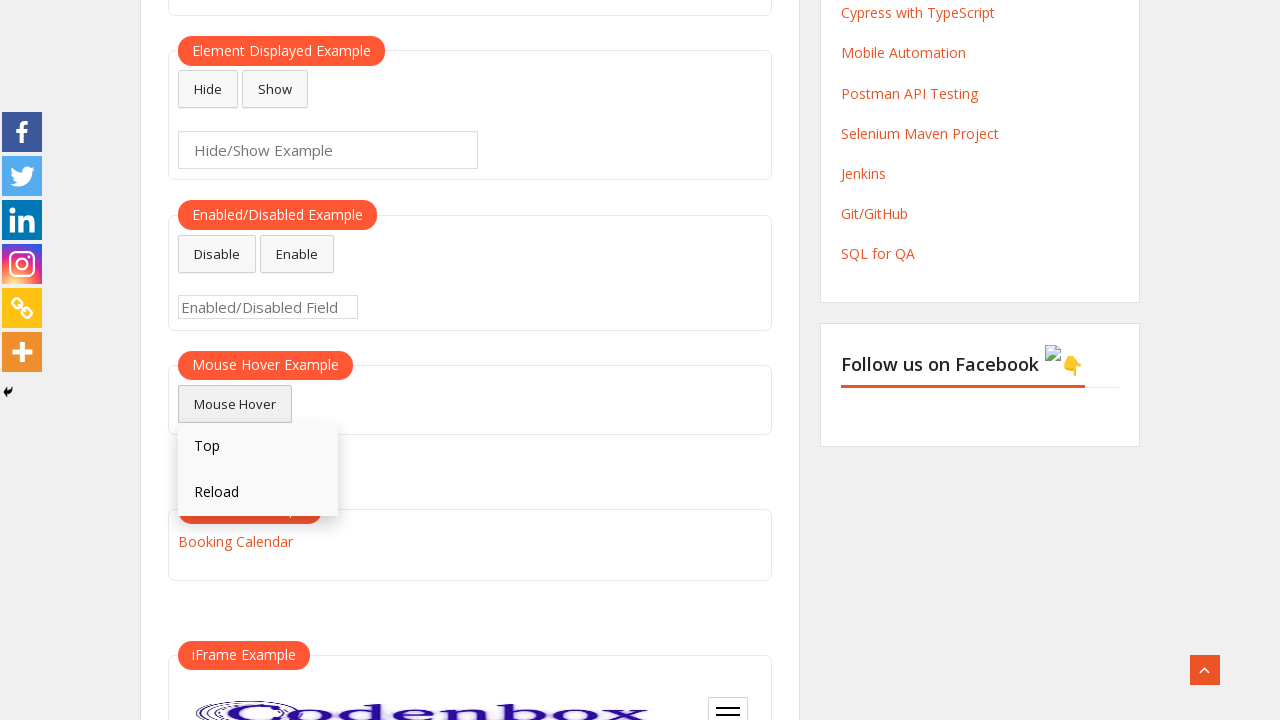

Clicked on the 'Top' link that appeared after hover at (258, 446) on text=Top
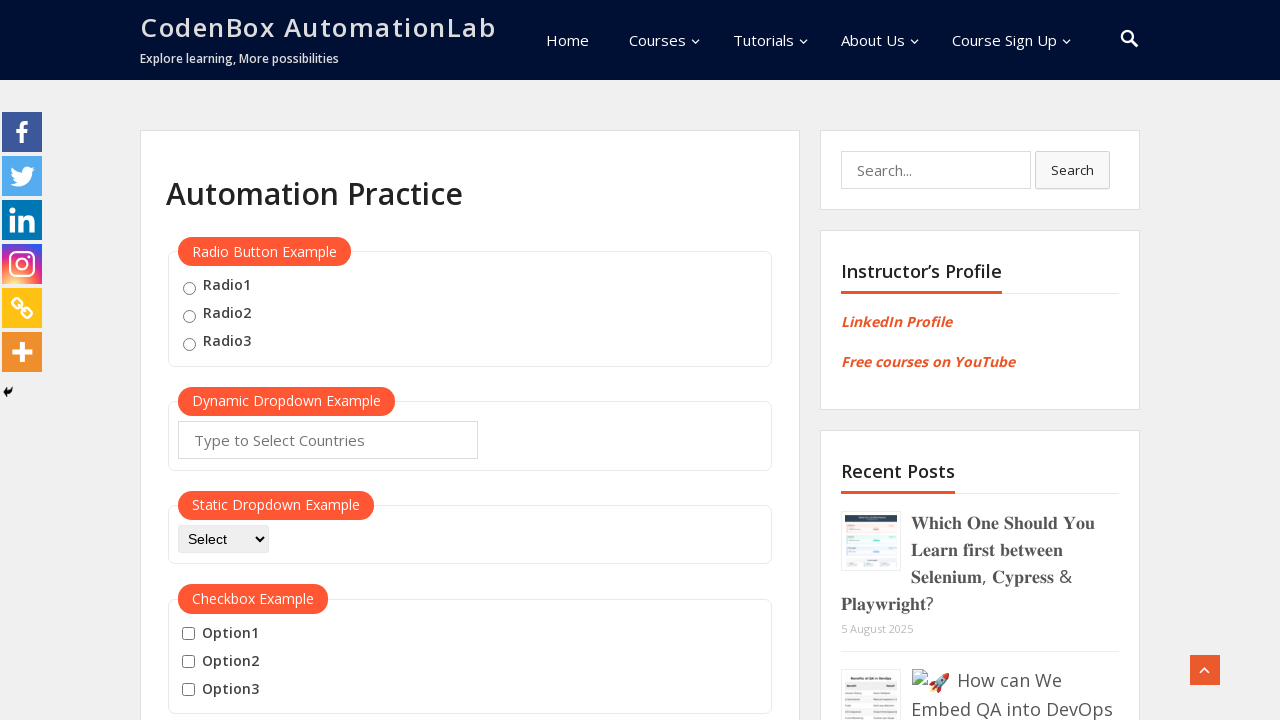

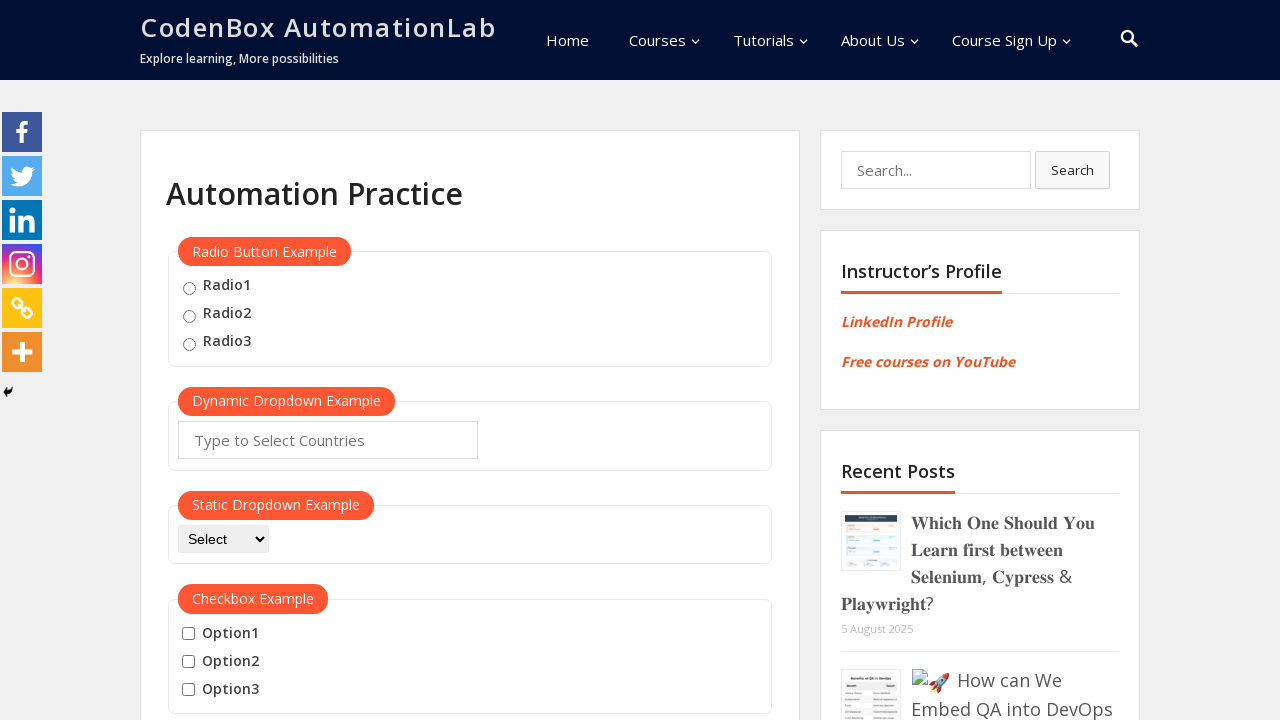